Tests JavaScript alert handling on demoqa.com by clicking buttons that trigger different alert types, then accepting and dismissing them

Starting URL: https://demoqa.com/alerts

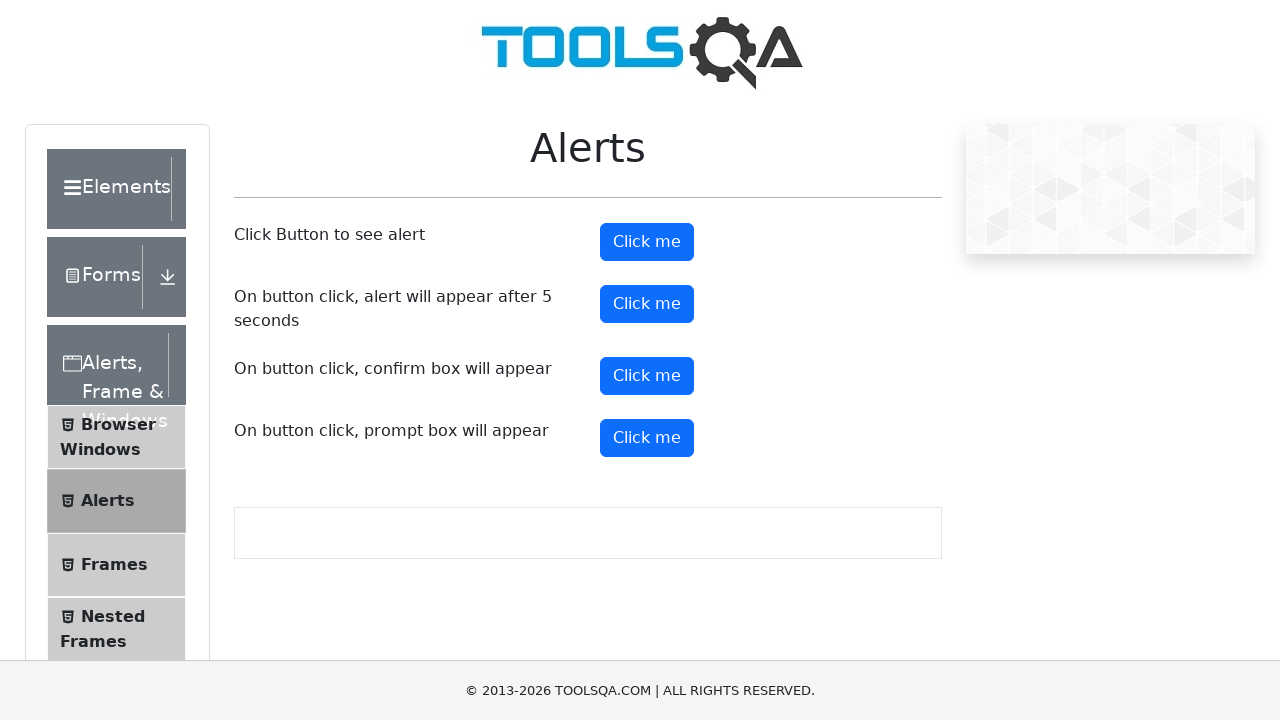

Scrolled to Alerts heading
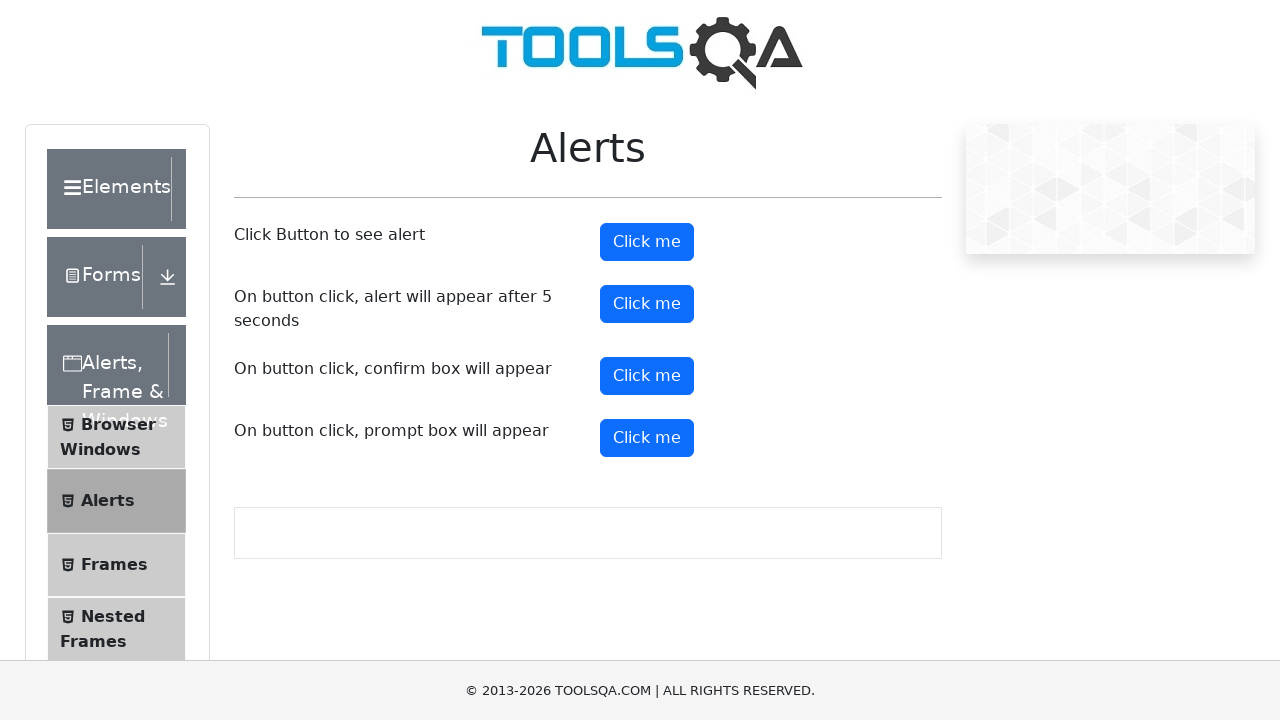

Clicked alert button to trigger first alert at (647, 242) on #alertButton
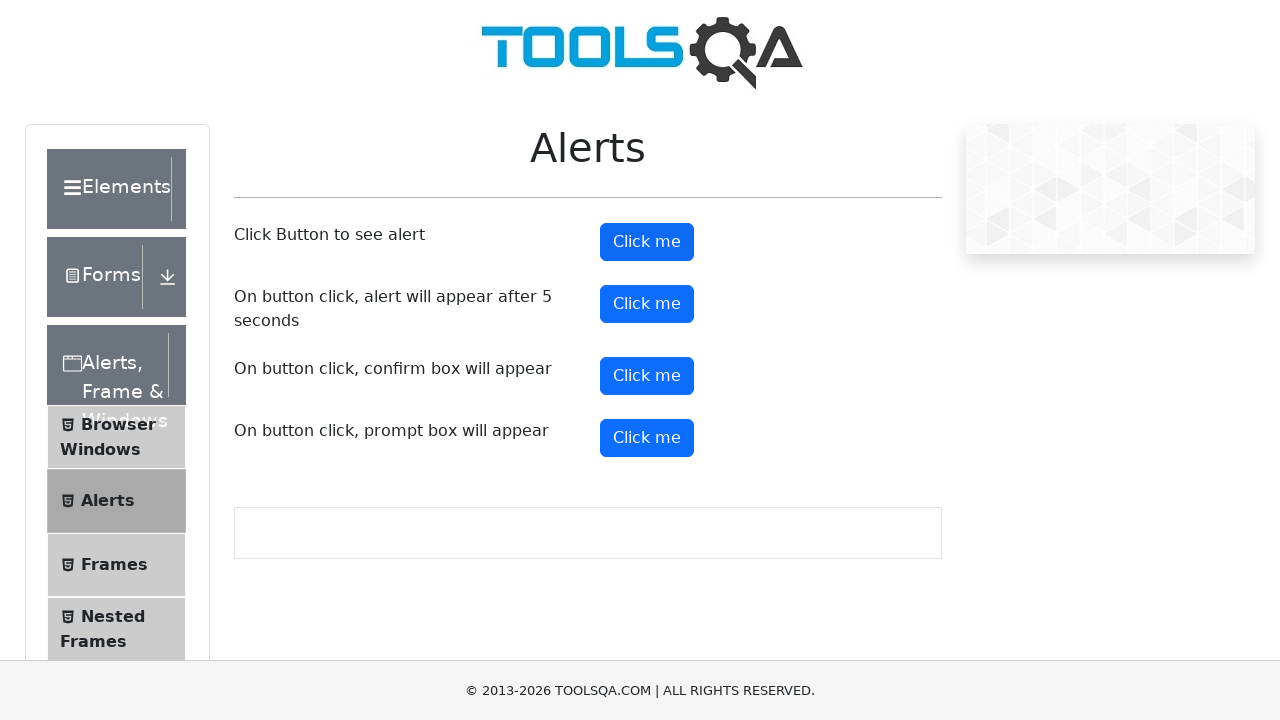

Set up dialog handler to accept alert
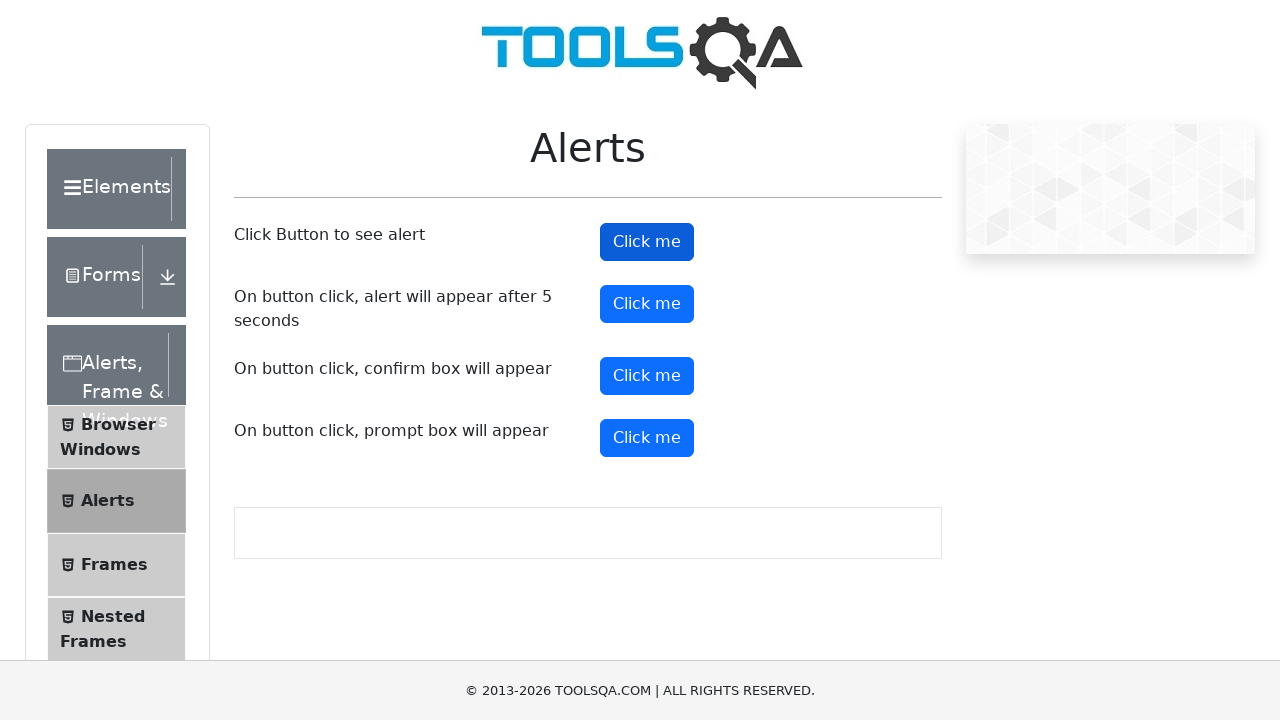

Waited 1 second for alert to be processed
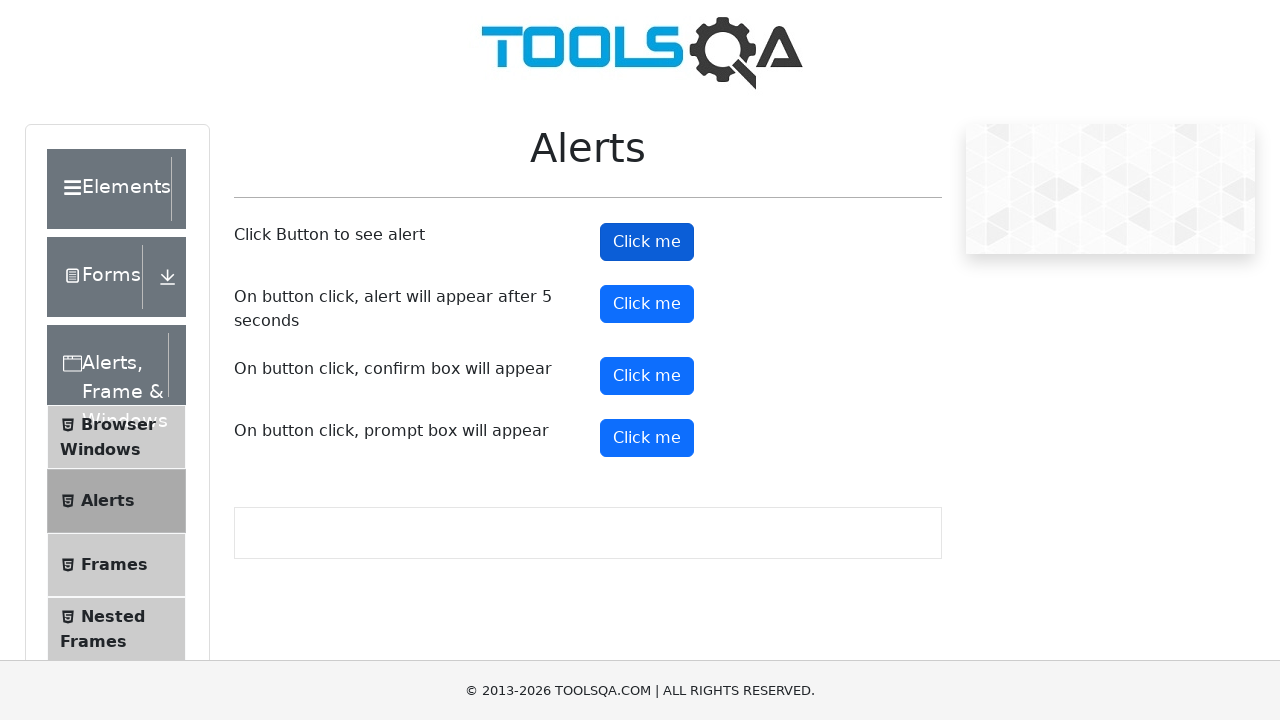

Clicked confirm button to trigger confirmation dialog at (647, 376) on #confirmButton
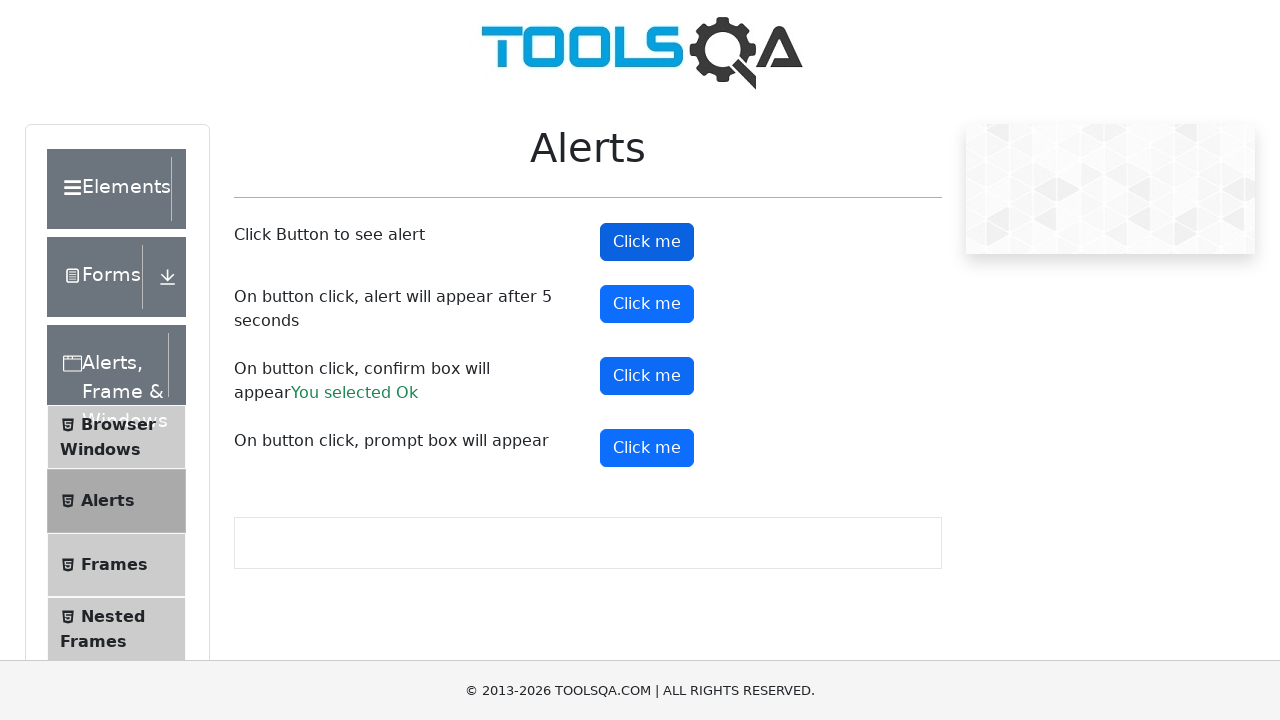

Set up dialog handler to dismiss confirmation dialog
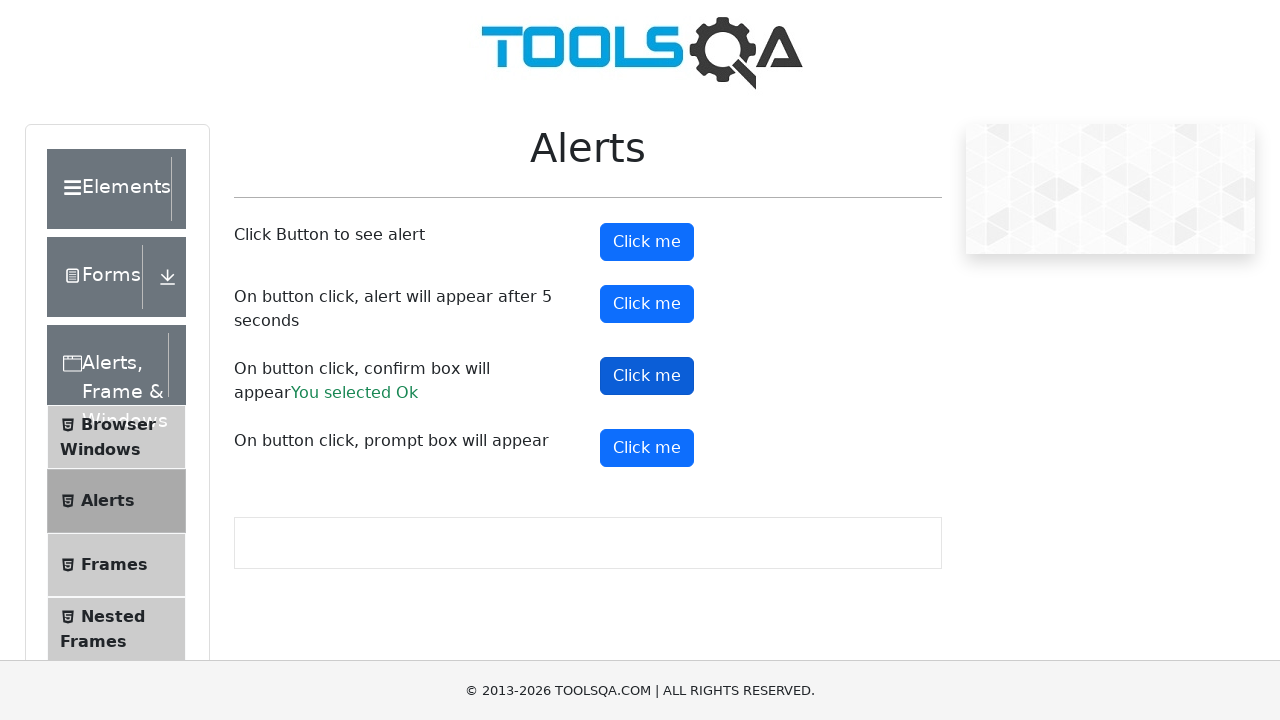

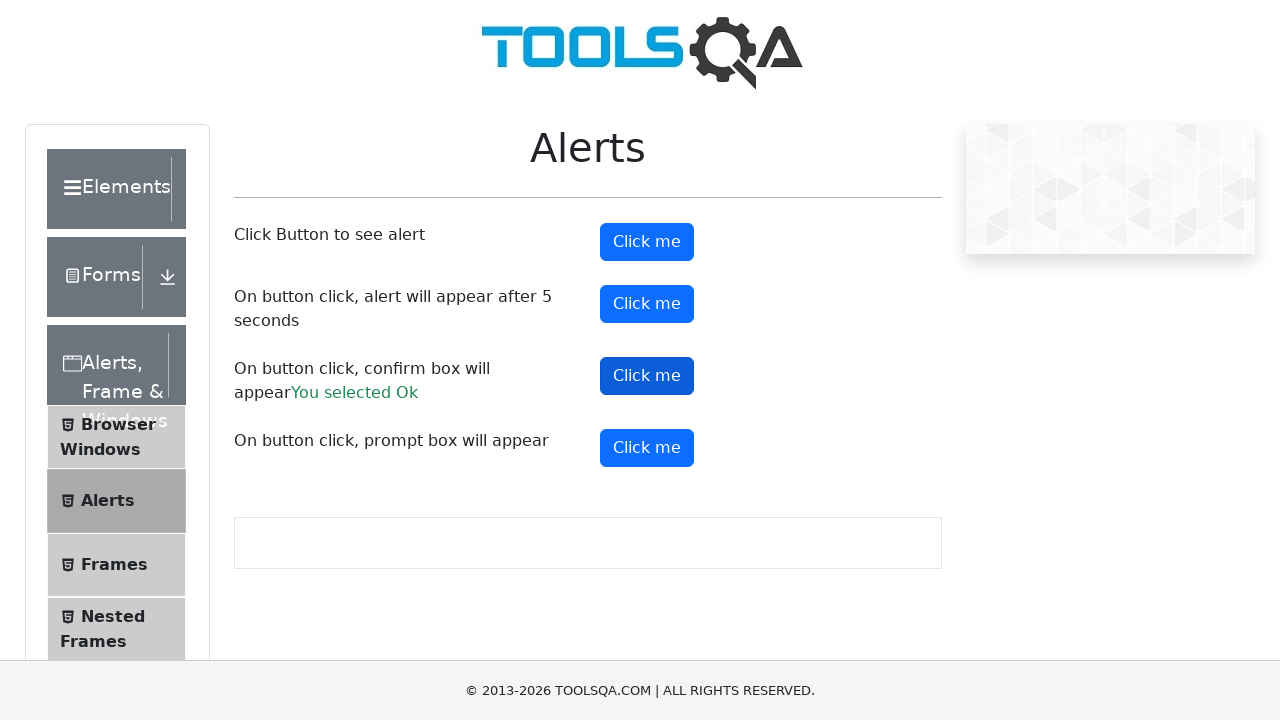